Tests handling of a JavaScript confirm box by clicking a button, accepting the confirm dialog, verifying the message, then dismissing a second confirm dialog and verifying the cancel message

Starting URL: https://automationbysqatools.blogspot.com/2020/08/alerts.html

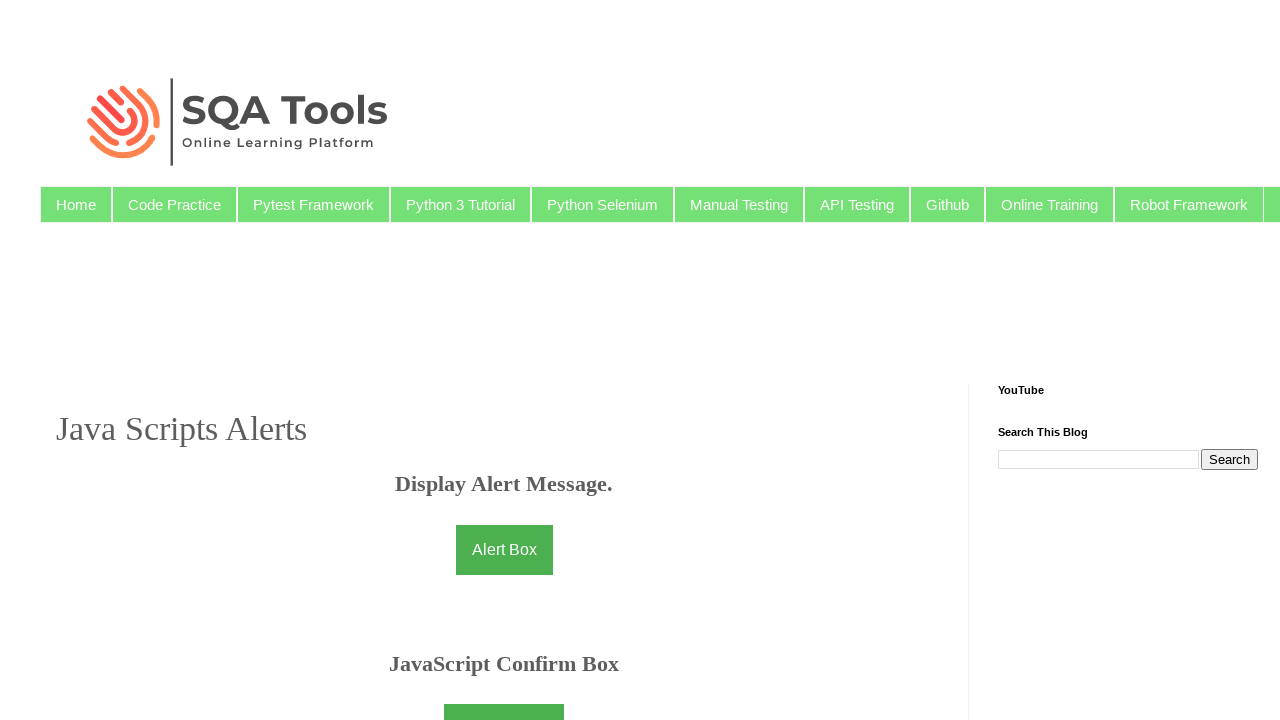

Set up dialog handler to accept confirm box
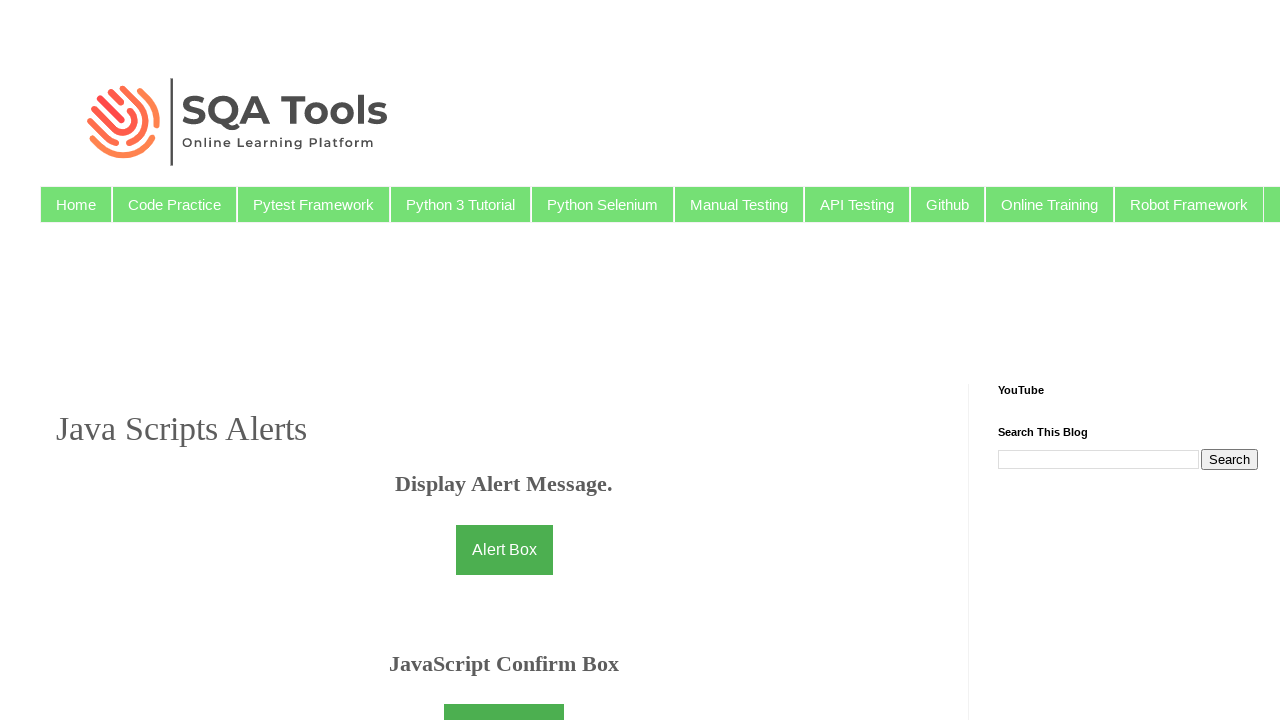

Clicked button to trigger first confirm dialog at (504, 695) on #button
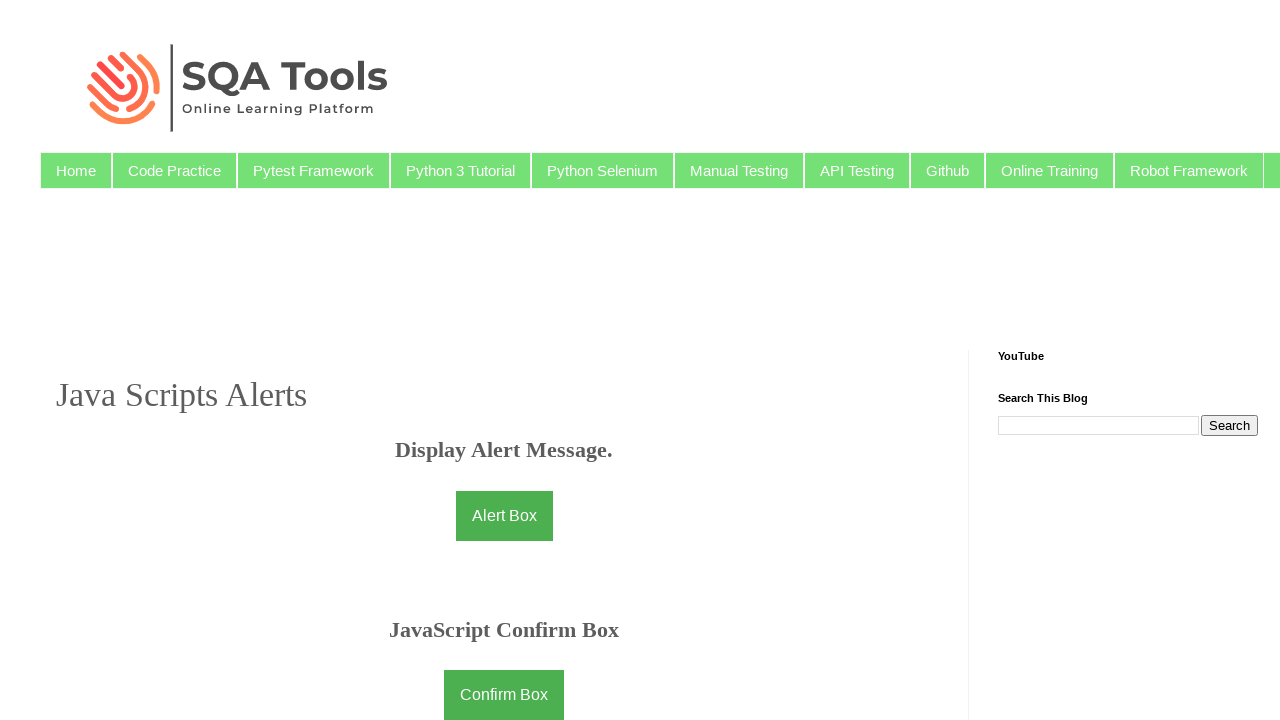

Waited for result message to appear
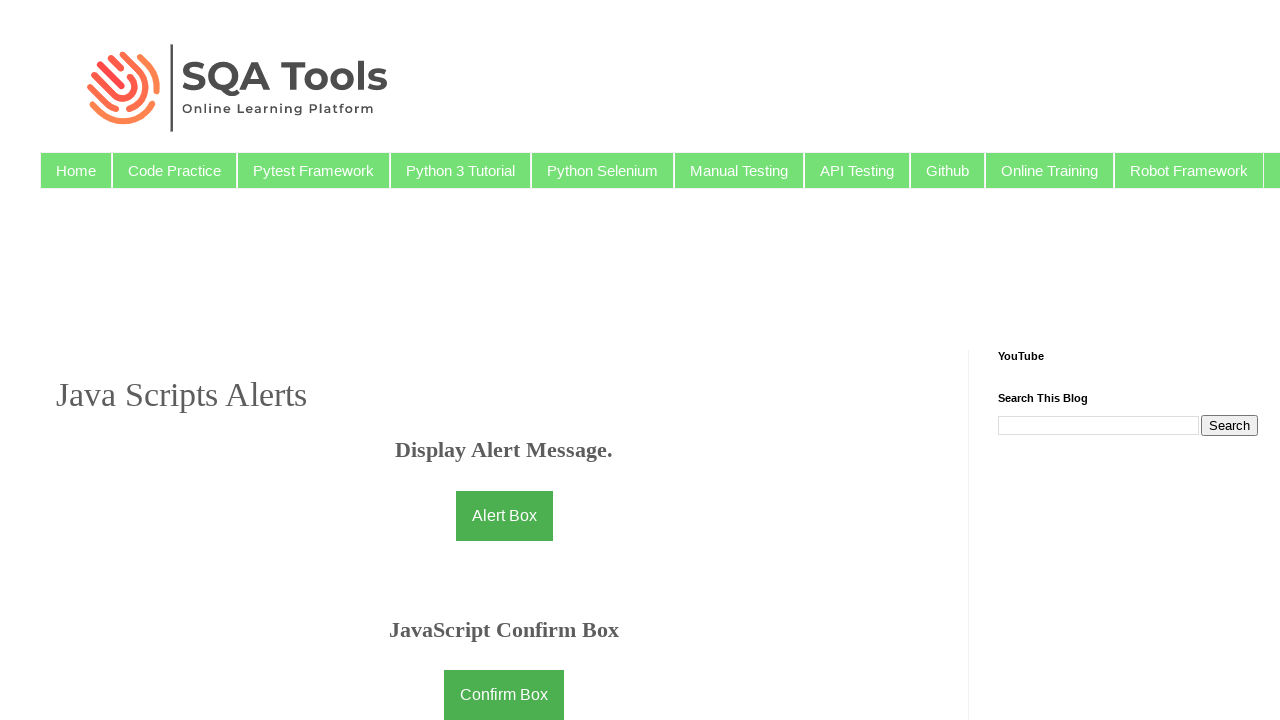

Retrieved result text from demo element
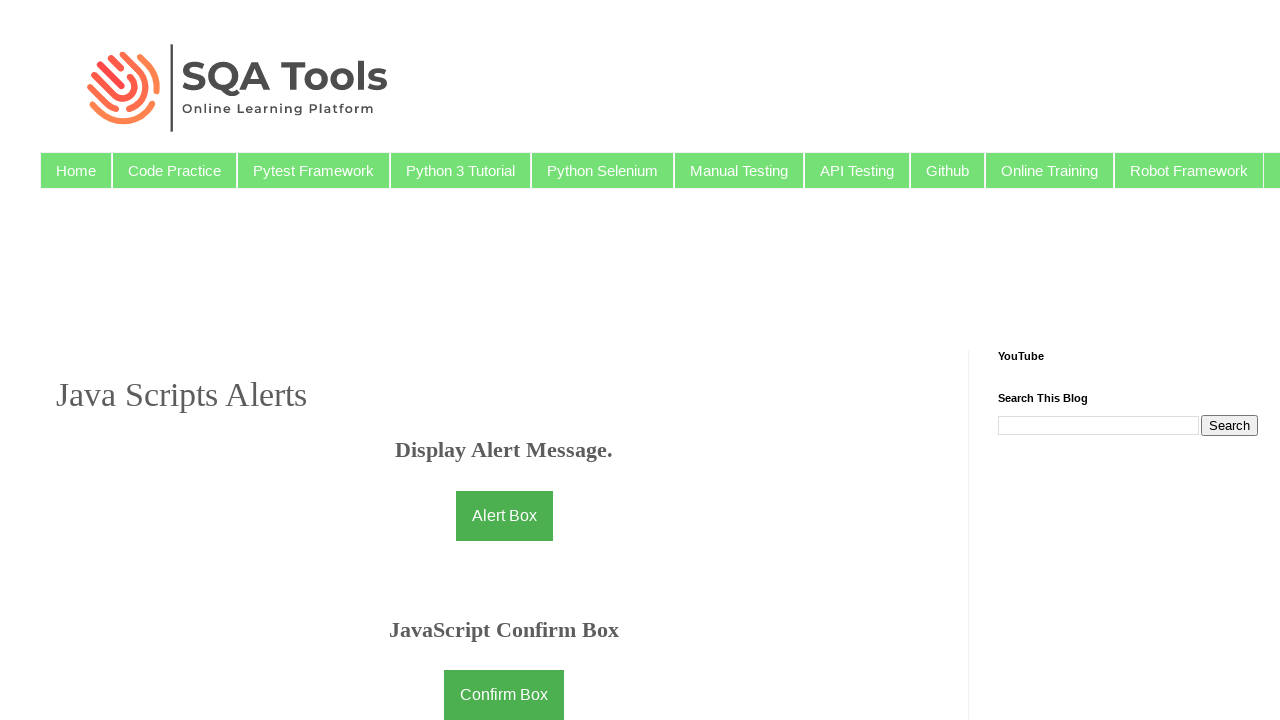

Verified result message is 'You pressed OK!'
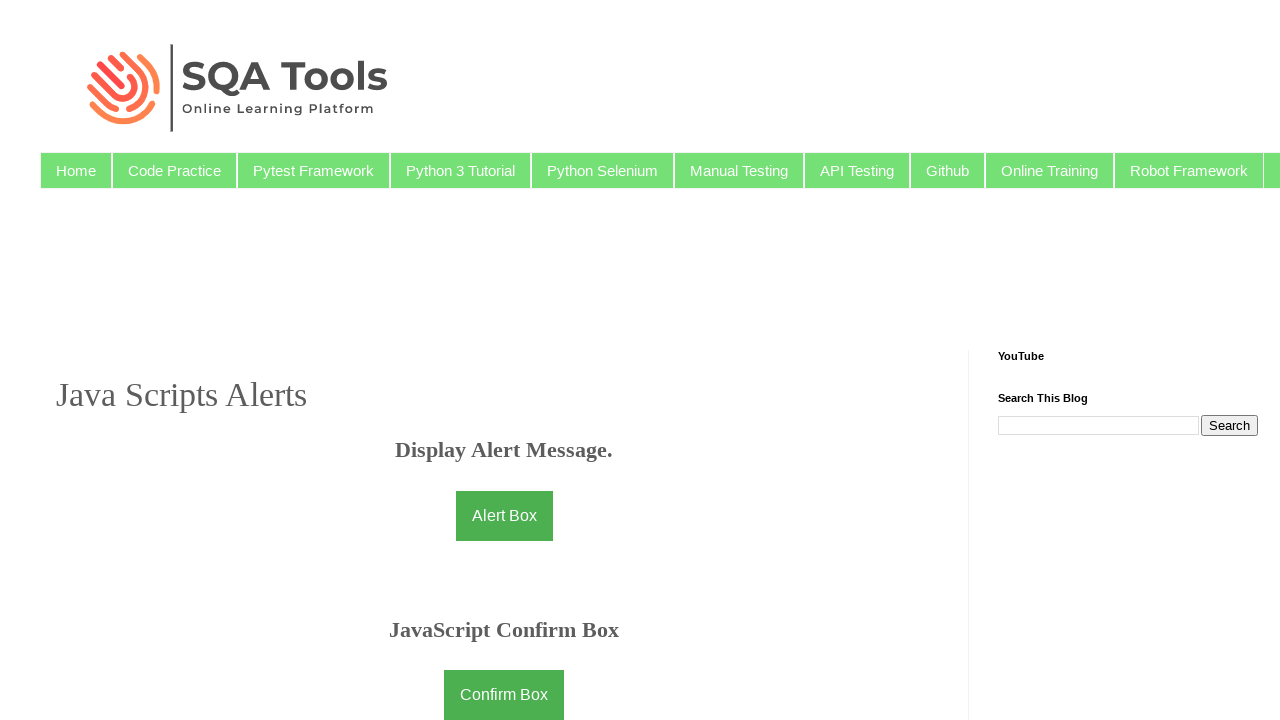

Set up dialog handler to dismiss confirm box
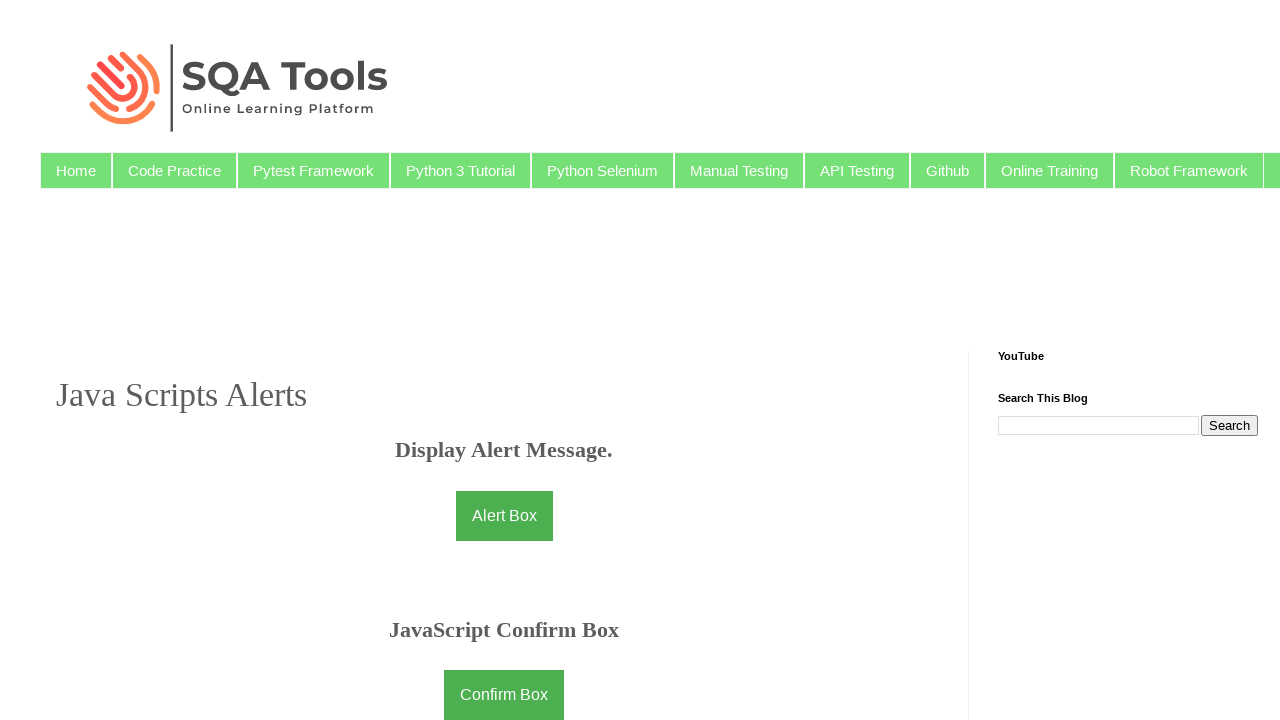

Clicked button to trigger second confirm dialog at (504, 695) on #button
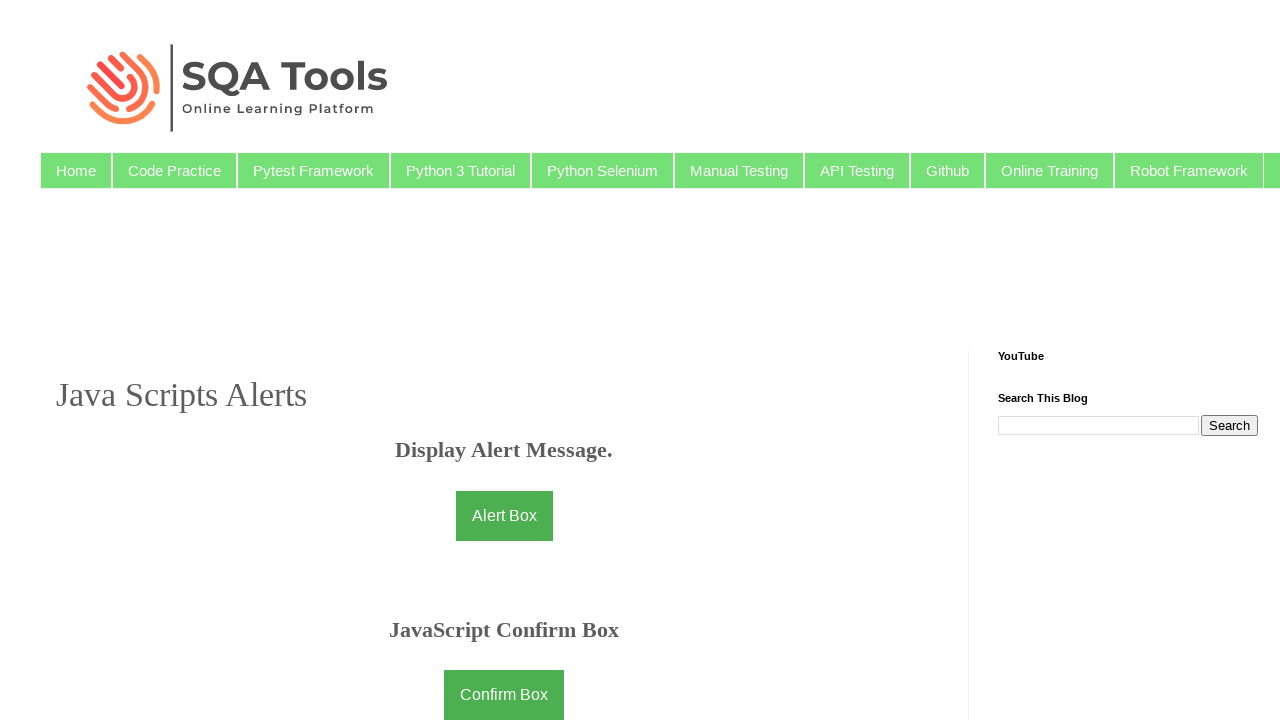

Waited 500ms for dialog to process
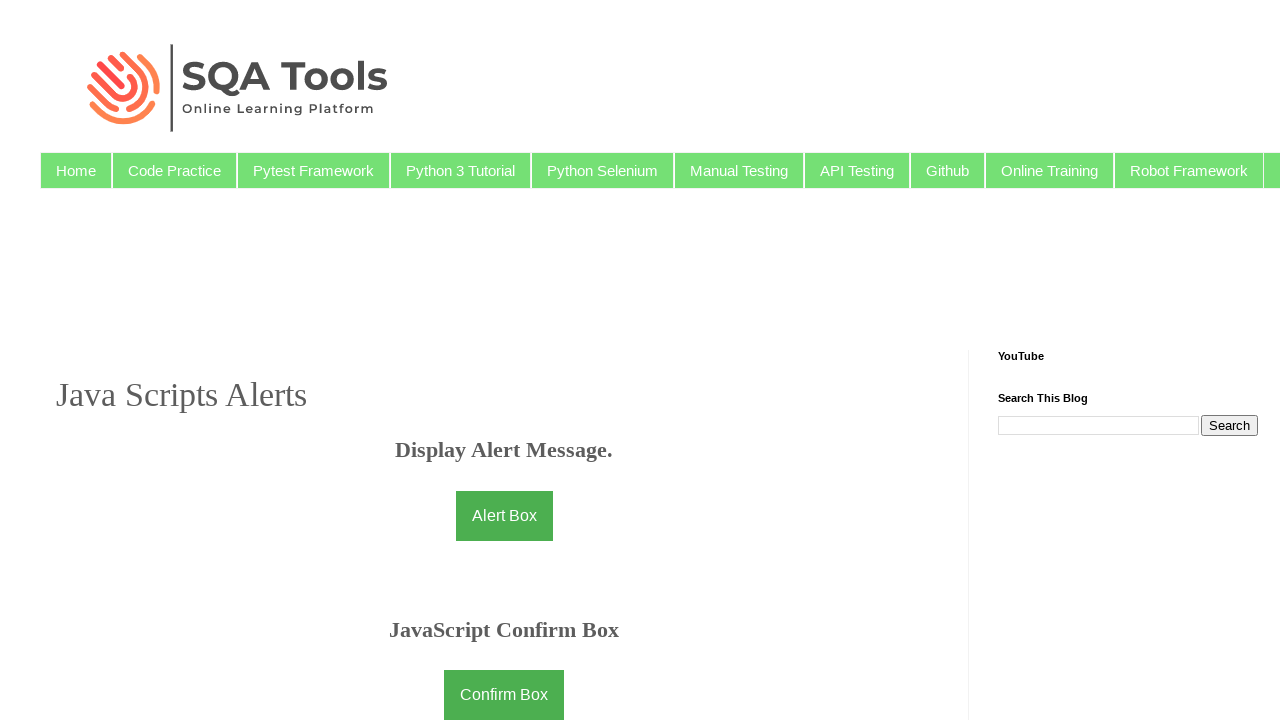

Retrieved result text after dismissing dialog
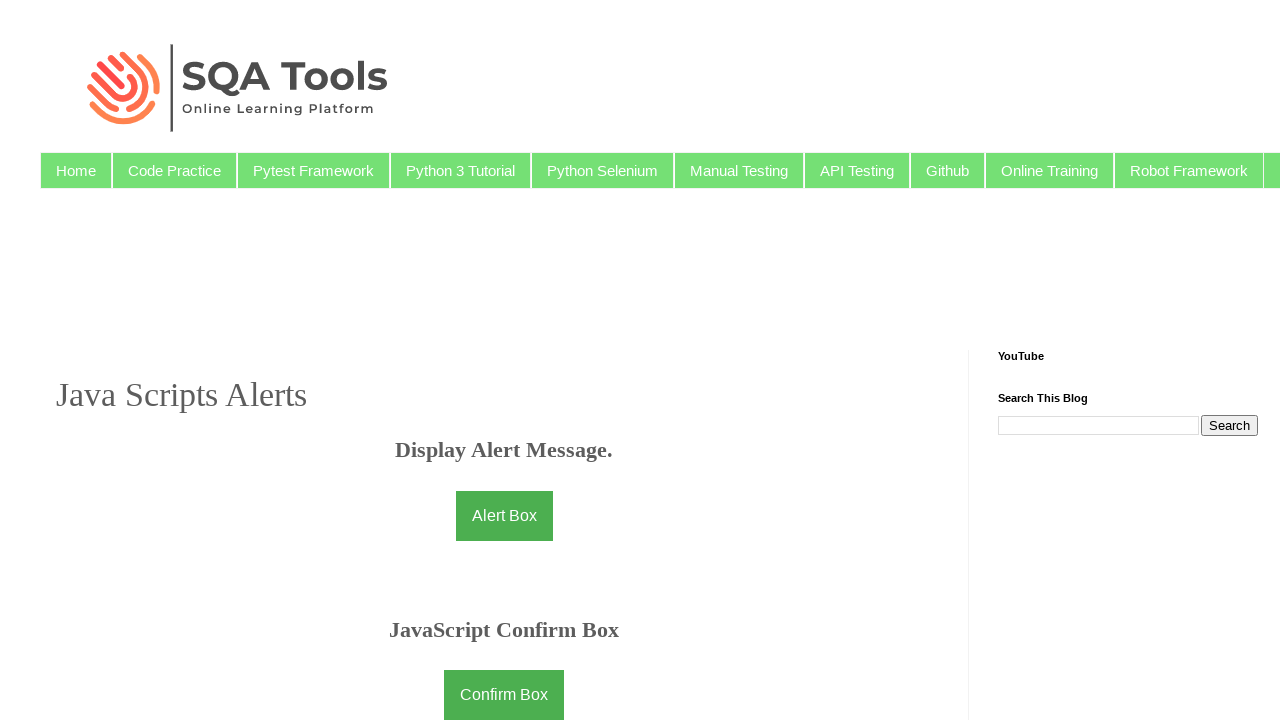

Verified result message is 'You pressed Cancel!'
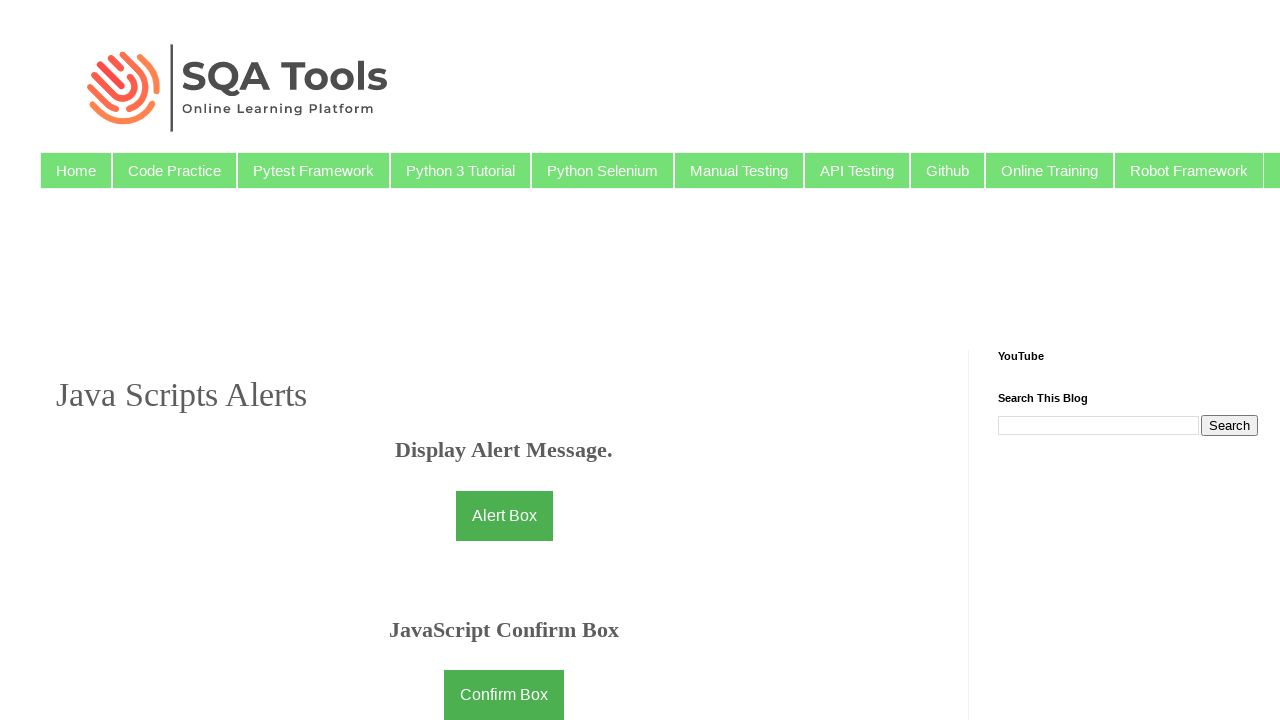

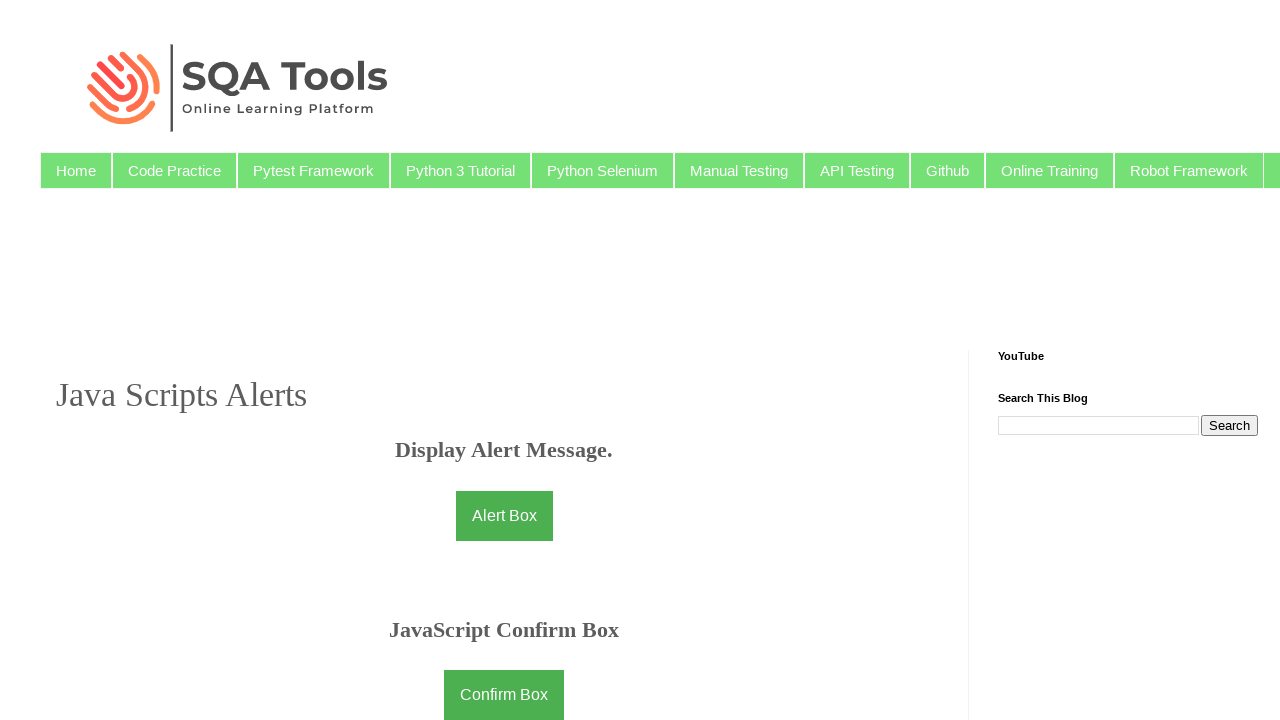